Navigates to the OpenCart demo gift voucher page and verifies the page loads by checking the URL.

Starting URL: https://demo.opencart.com/index.php?route=checkout/voucher&language=en-gb

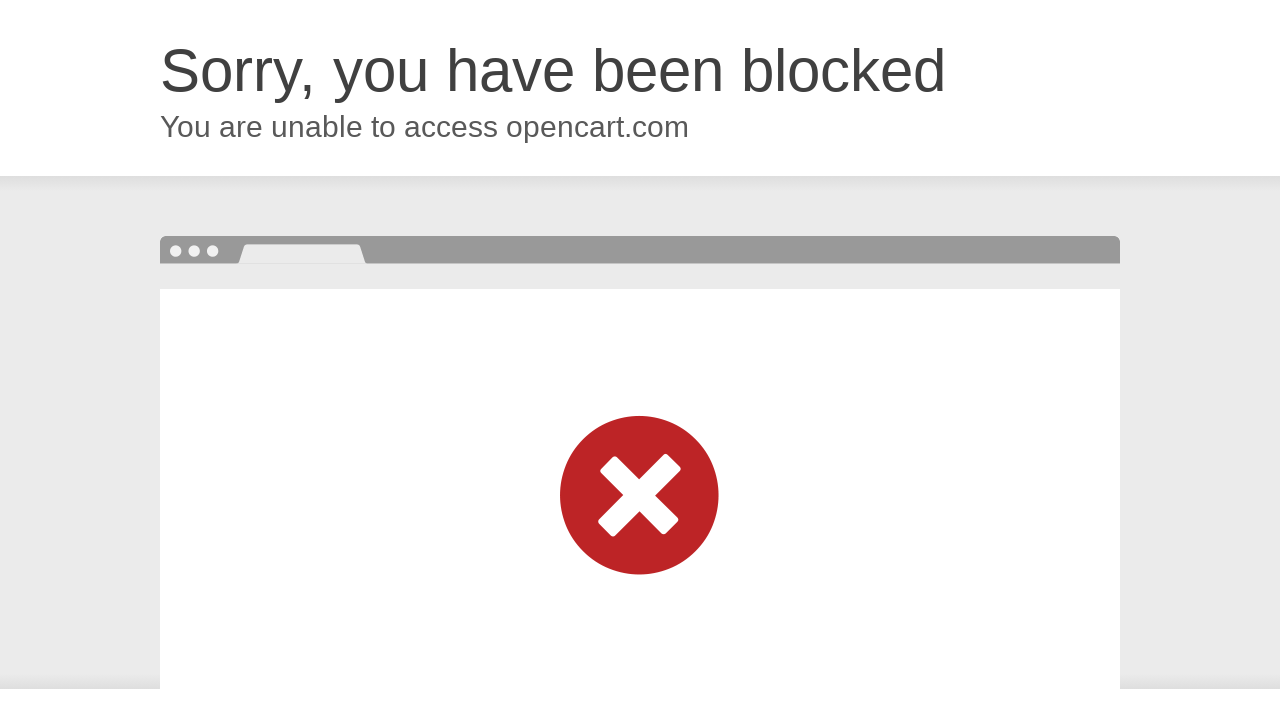

Set viewport size to 1280x800
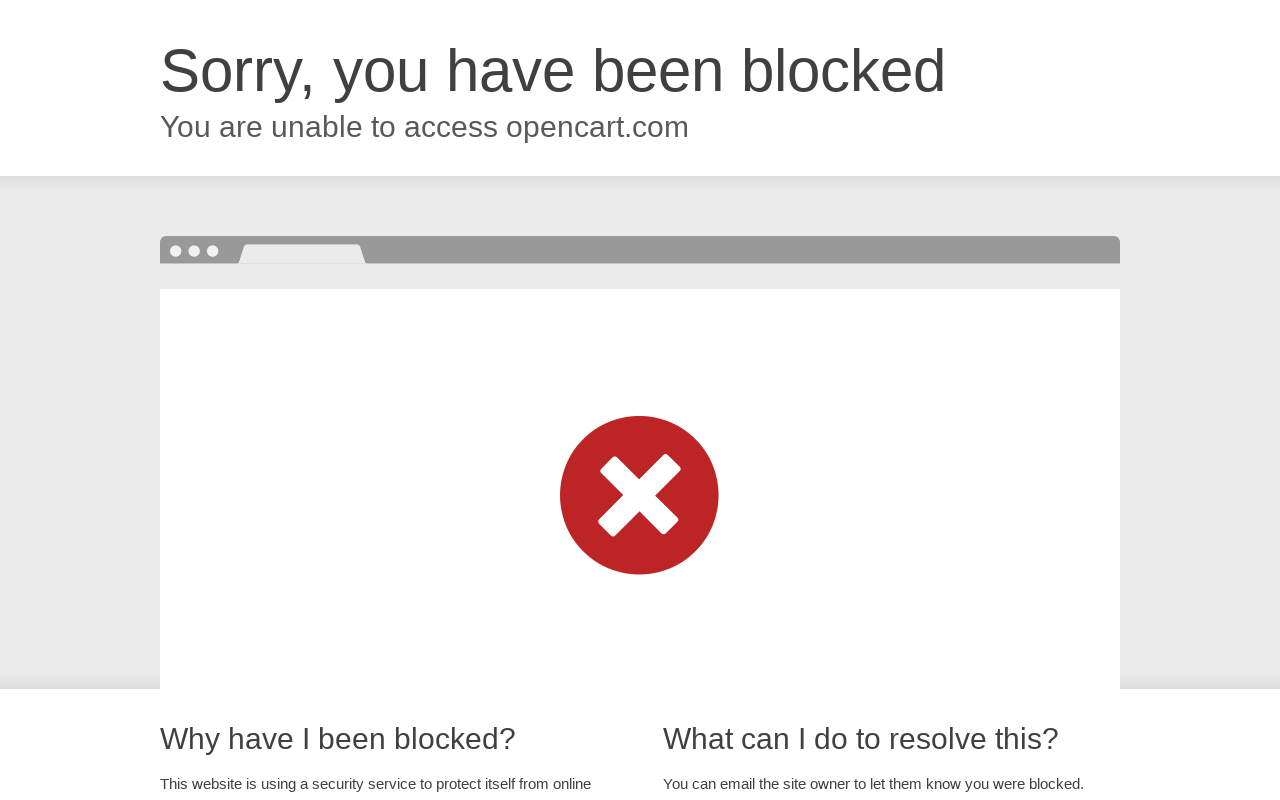

Verified current URL: https://demo.opencart.com/index.php?route=checkout/voucher&language=en-gb
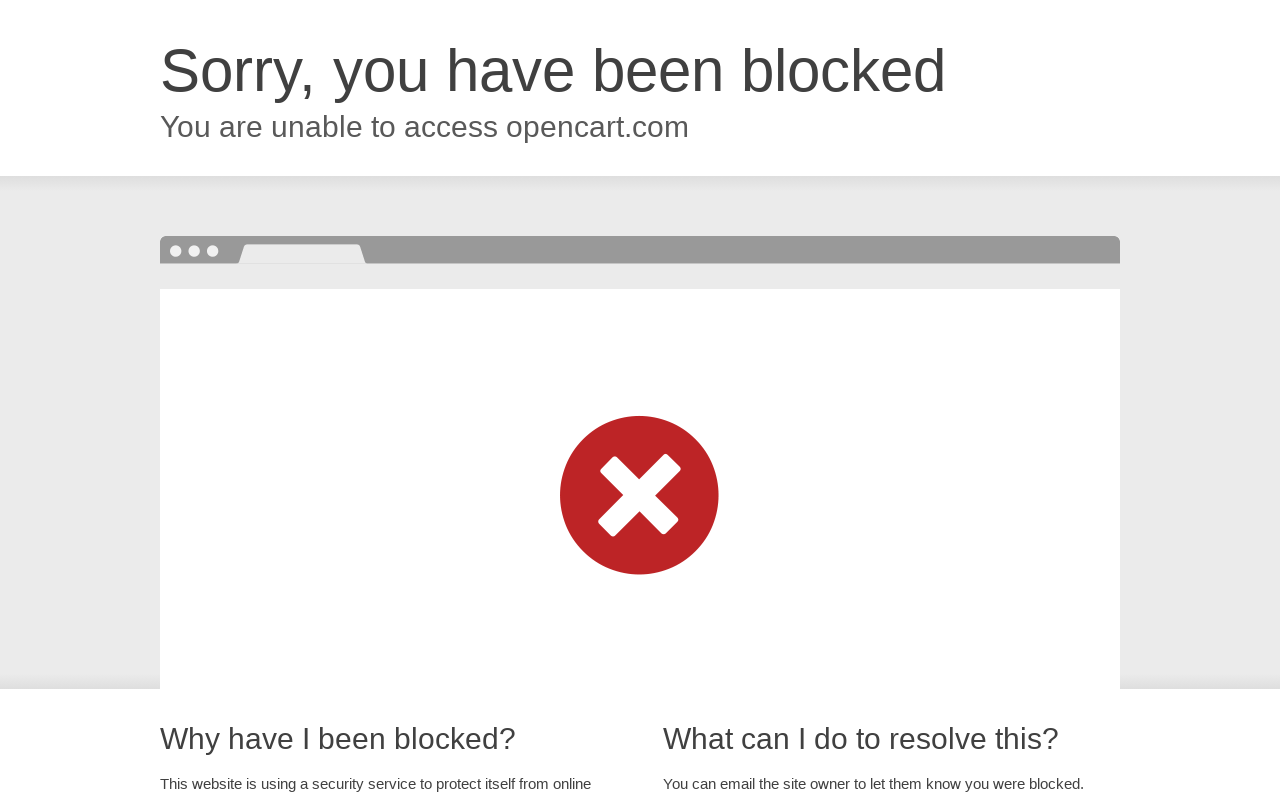

Waited for page to reach domcontentloaded state
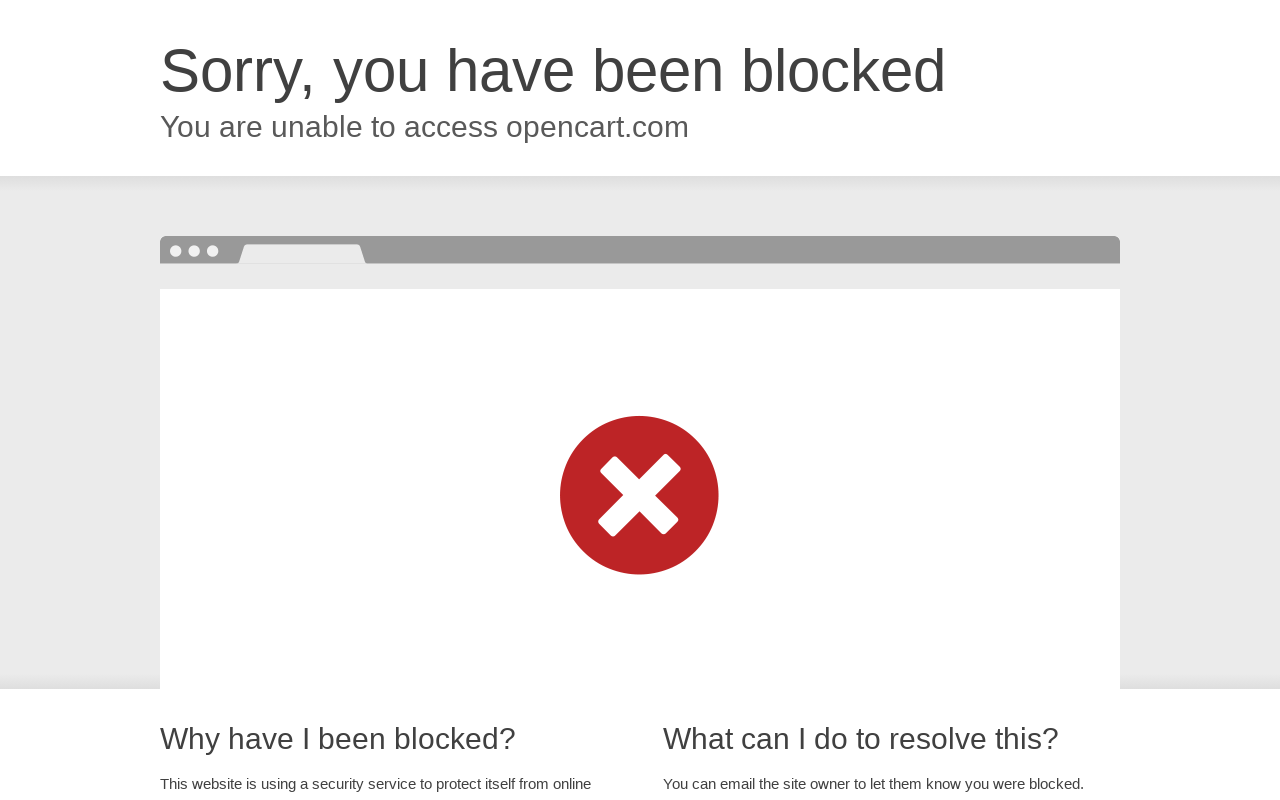

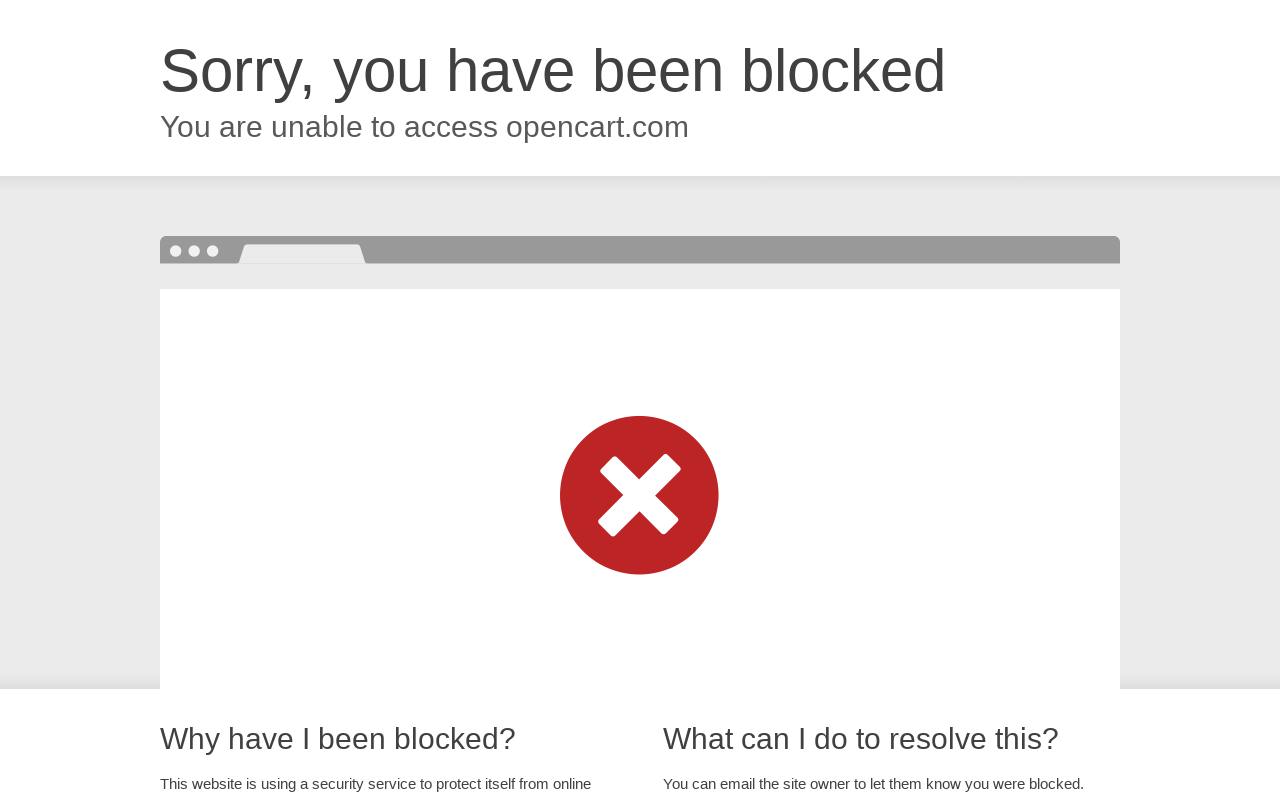